Tests window handling by opening a new window, switching between windows, and interacting with elements in both the parent and child windows

Starting URL: https://skpatro.github.io/demo/links/

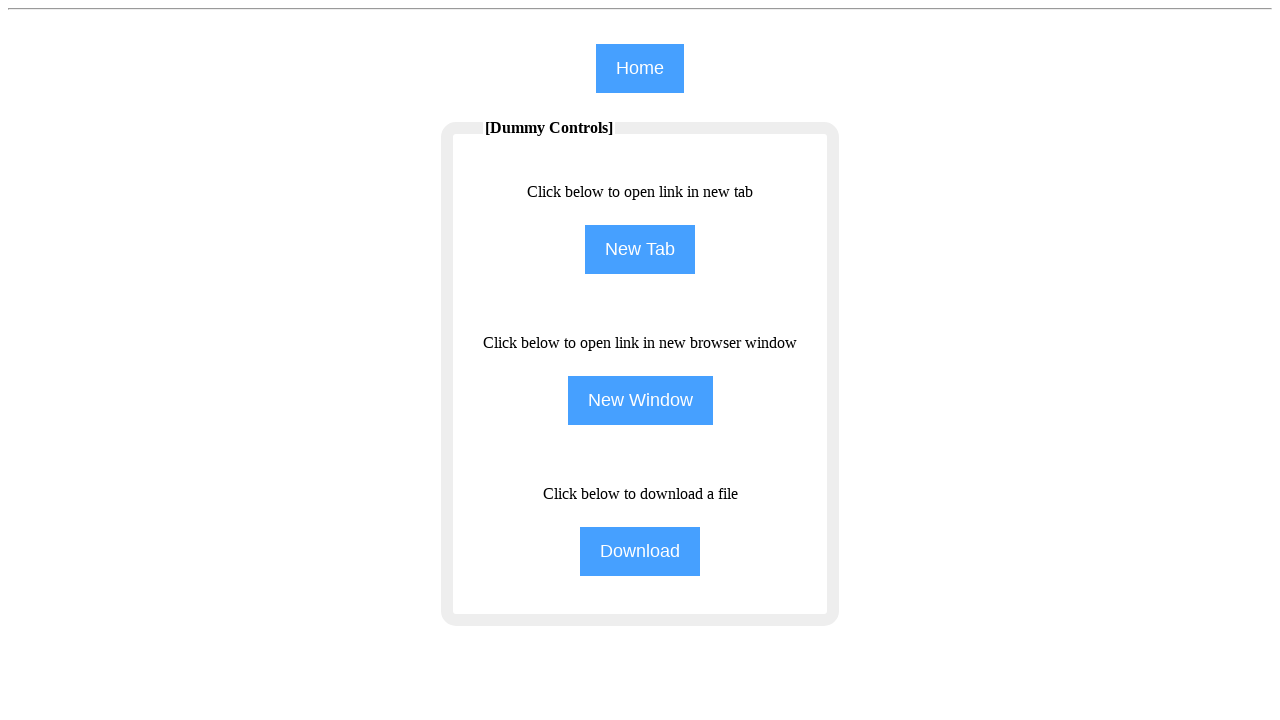

Clicked button to open new window at (640, 400) on input[name='NewWindow']
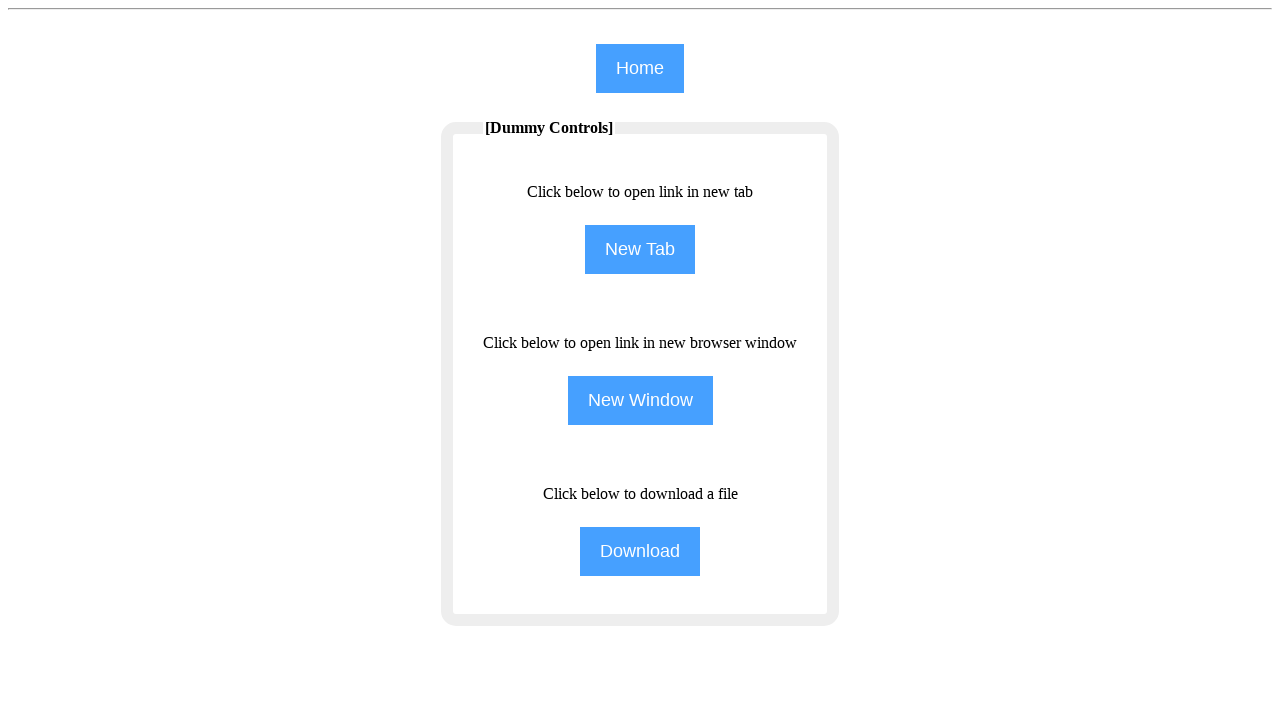

Waited for new window/tab to open
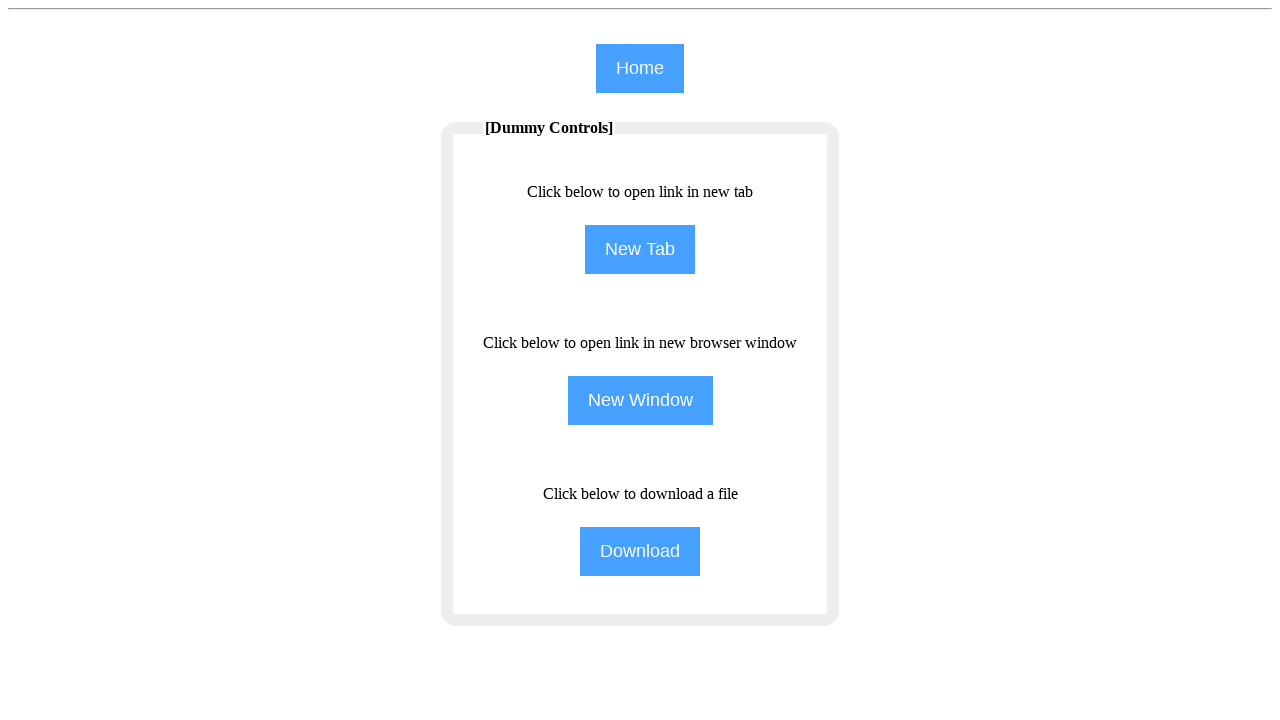

Retrieved all open pages/tabs from context
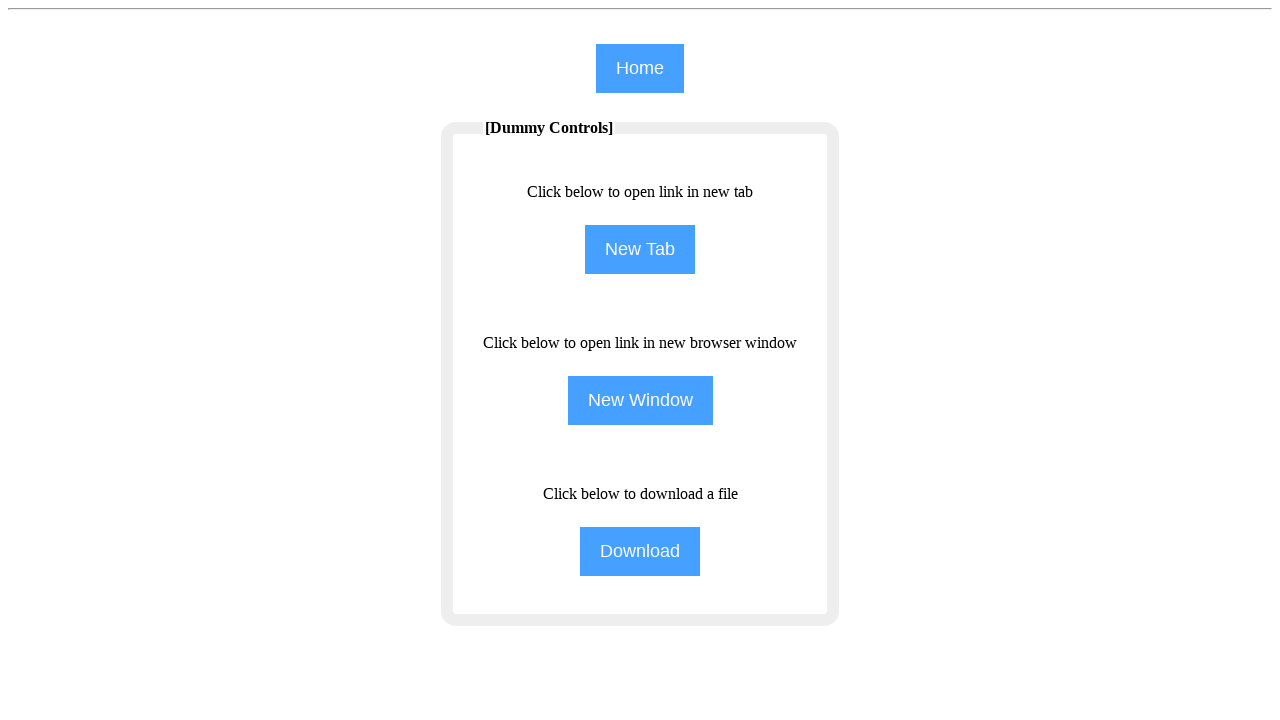

Switched to new window (second page)
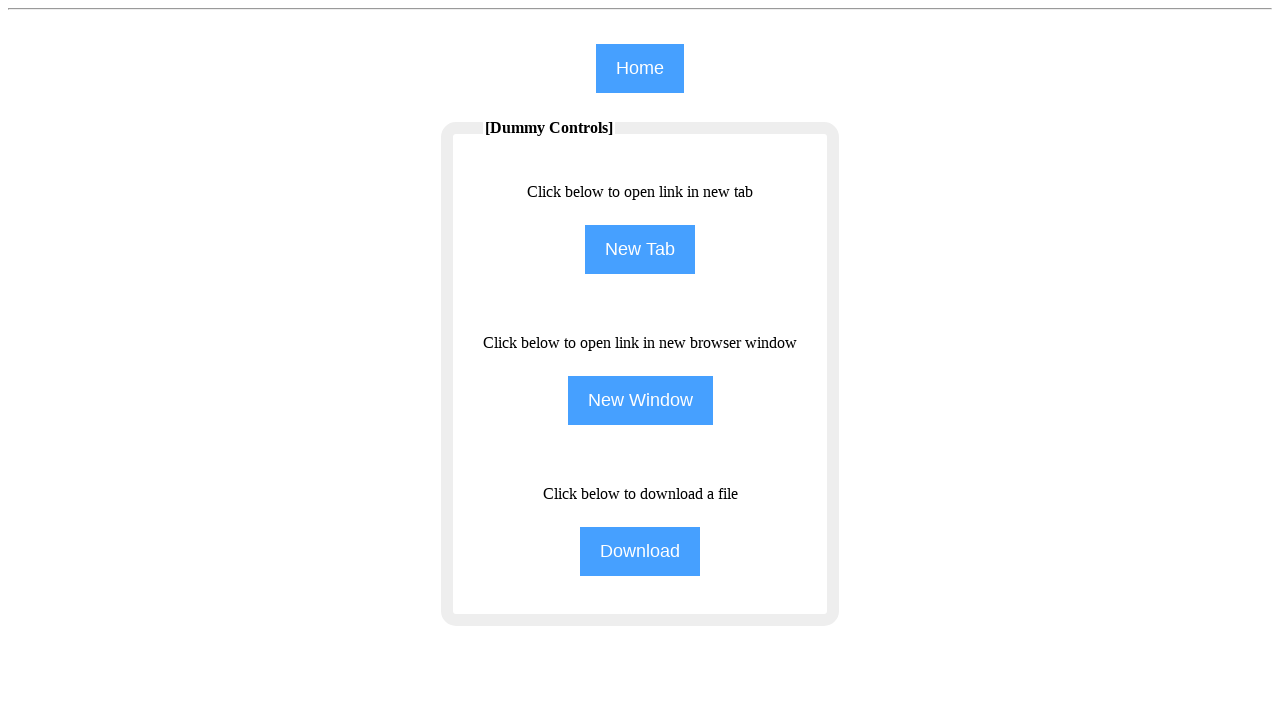

Filled search field with 'Ankit' in new window on #the7-search
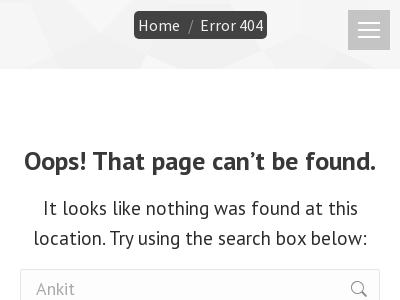

Switched back to original window
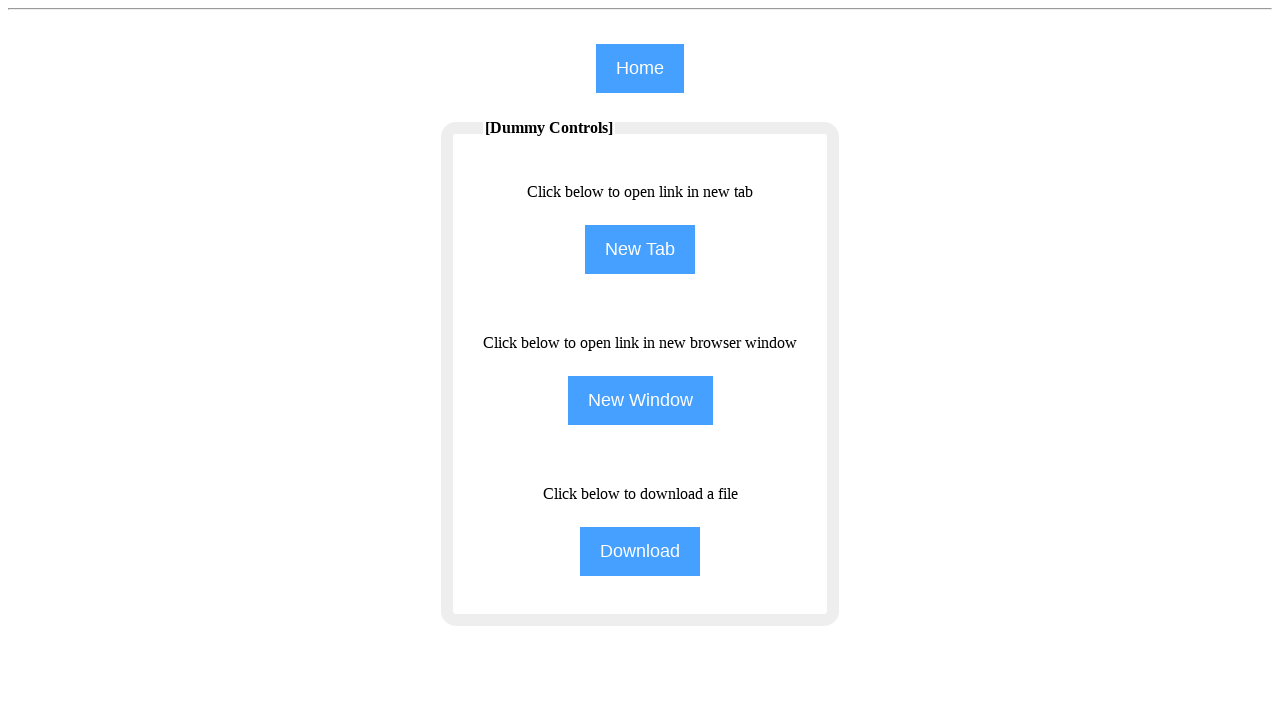

Located dummy controls element in original window
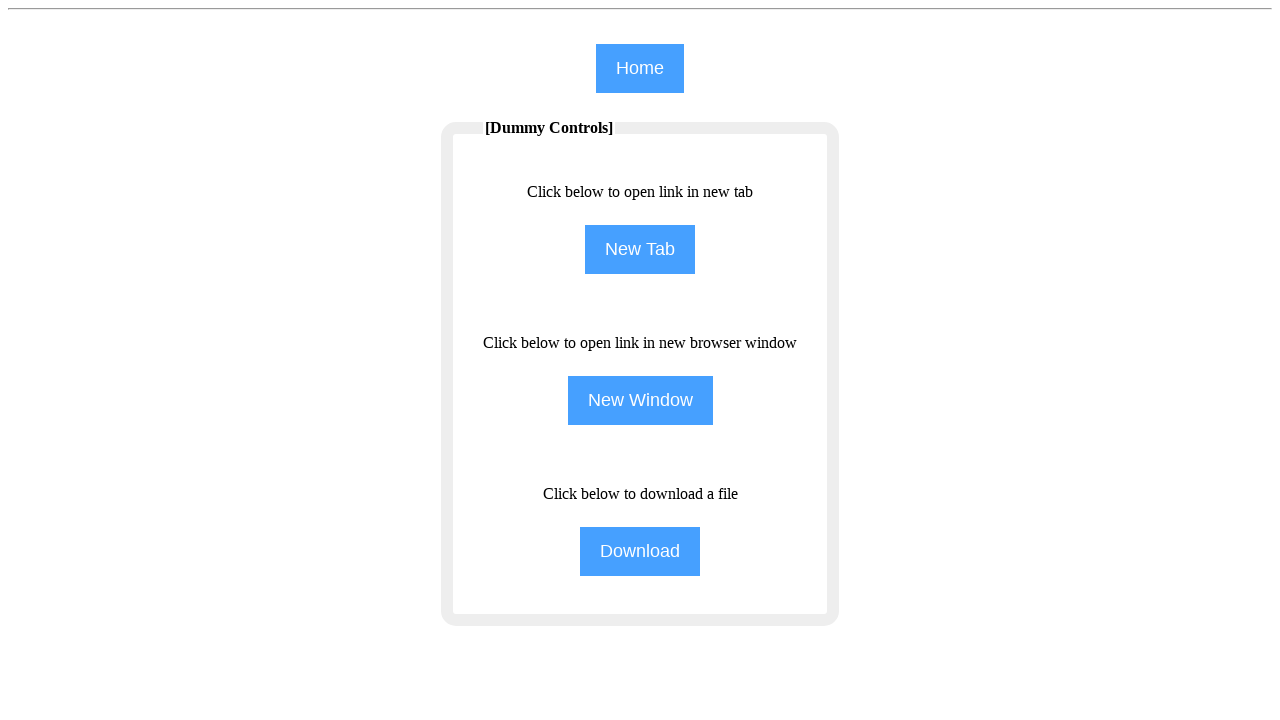

Retrieved text content: '[Dummy Controls]'
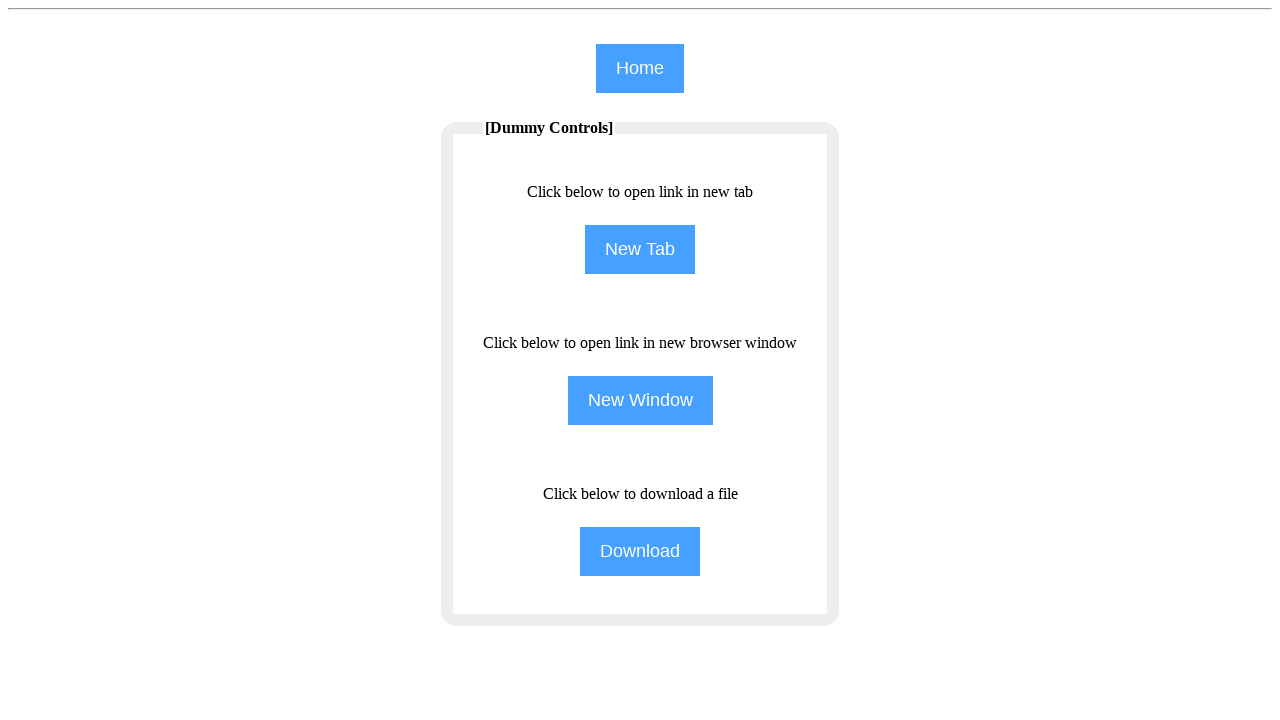

Printed home page text: [Dummy Controls]
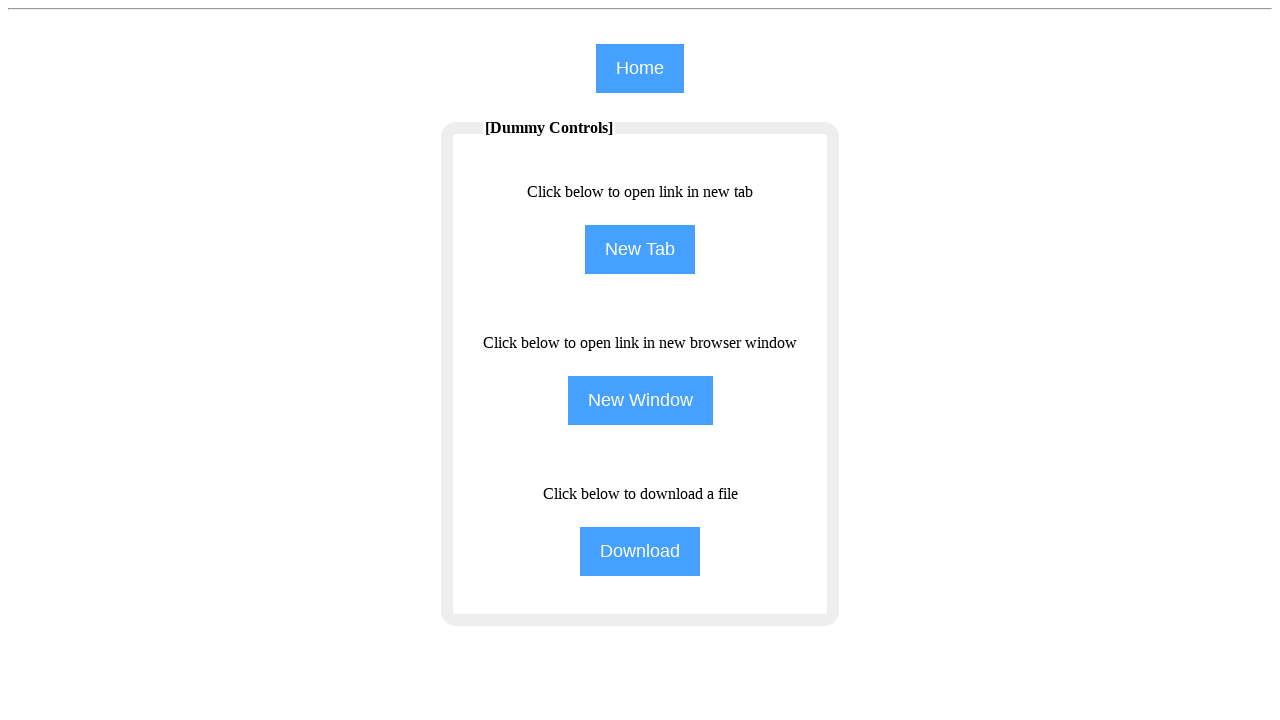

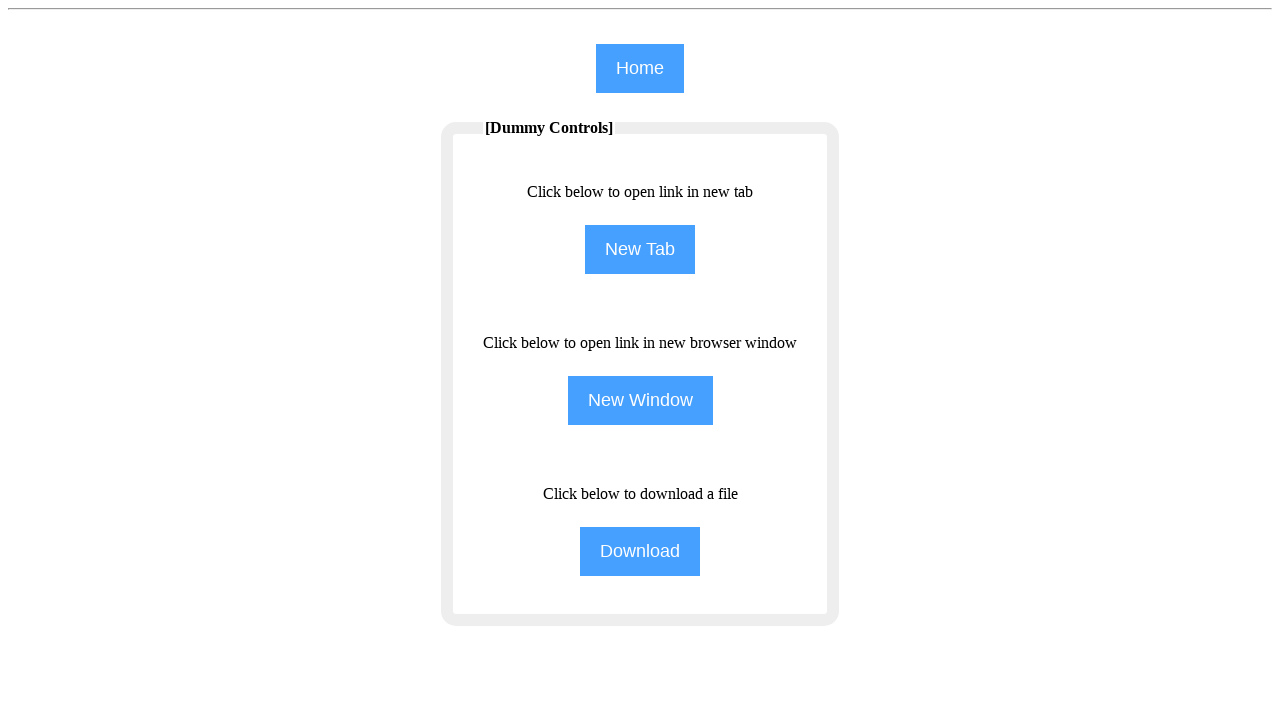